Waits for a price to drop to $100 or below, clicks the book button, calculates a mathematical expression, enters the result, and submits the form

Starting URL: http://suninjuly.github.io/explicit_wait2.html

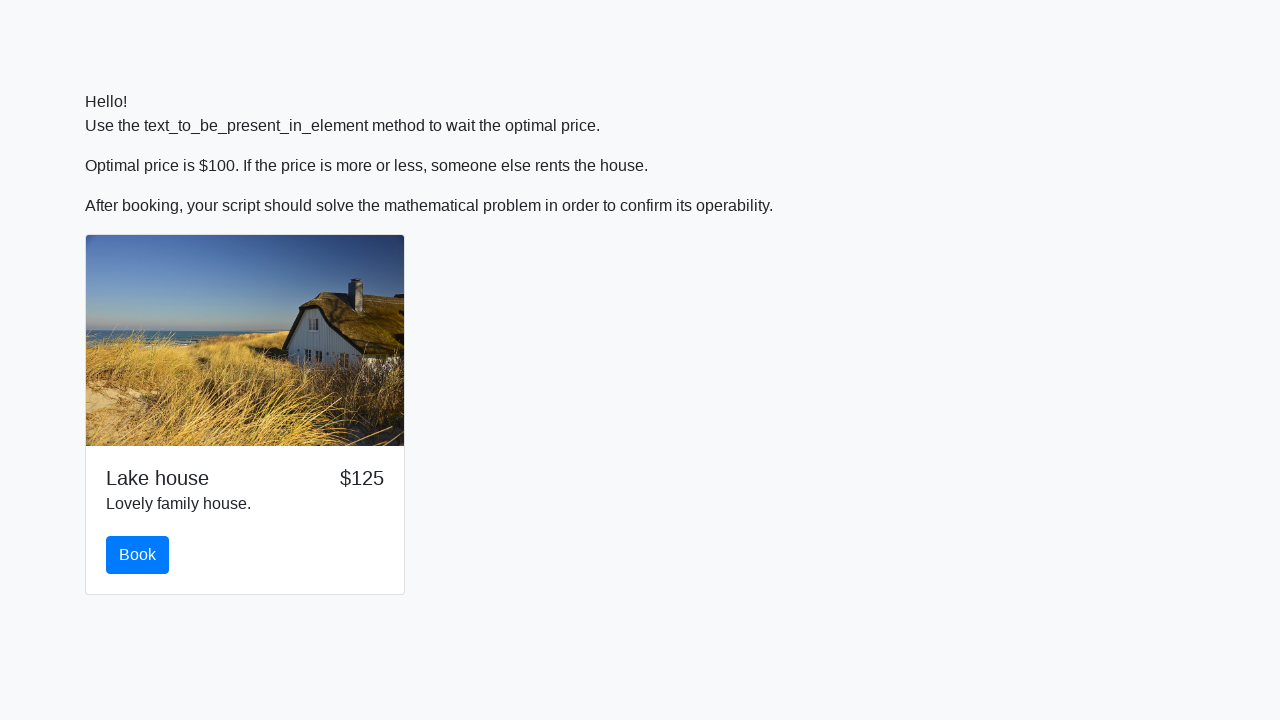

Retrieved current price text content
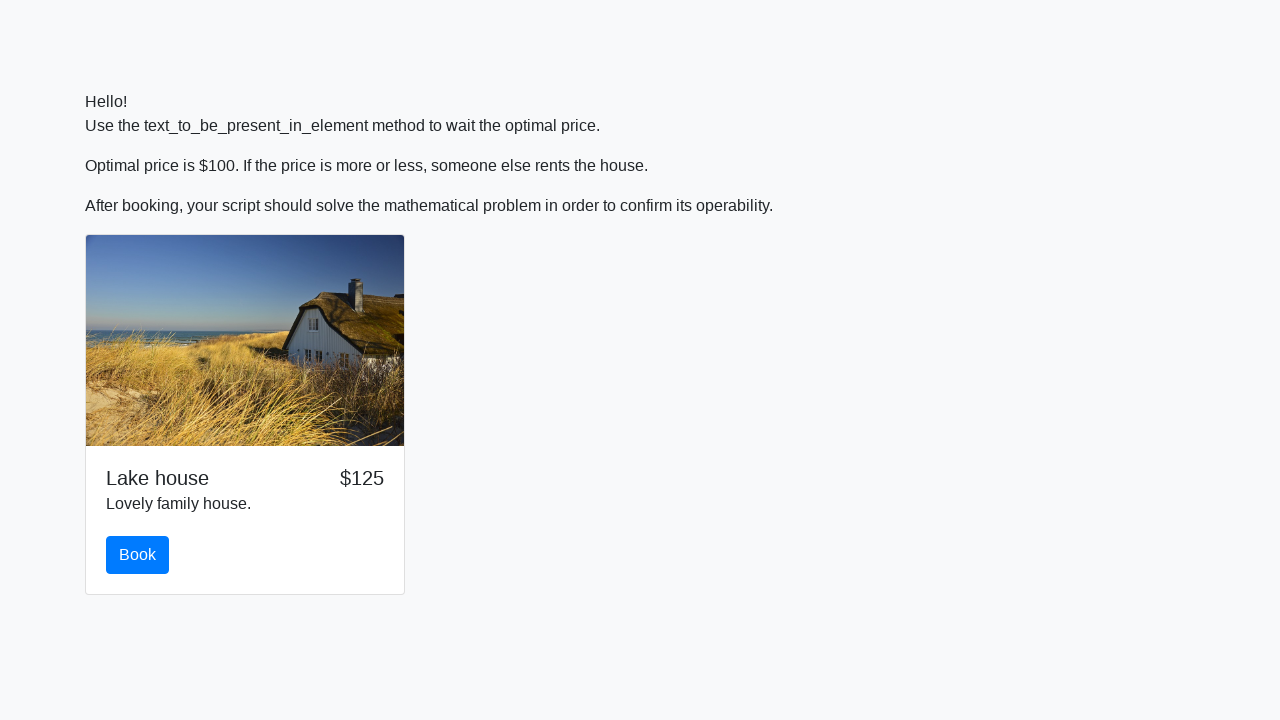

Waited 500ms and checking price again
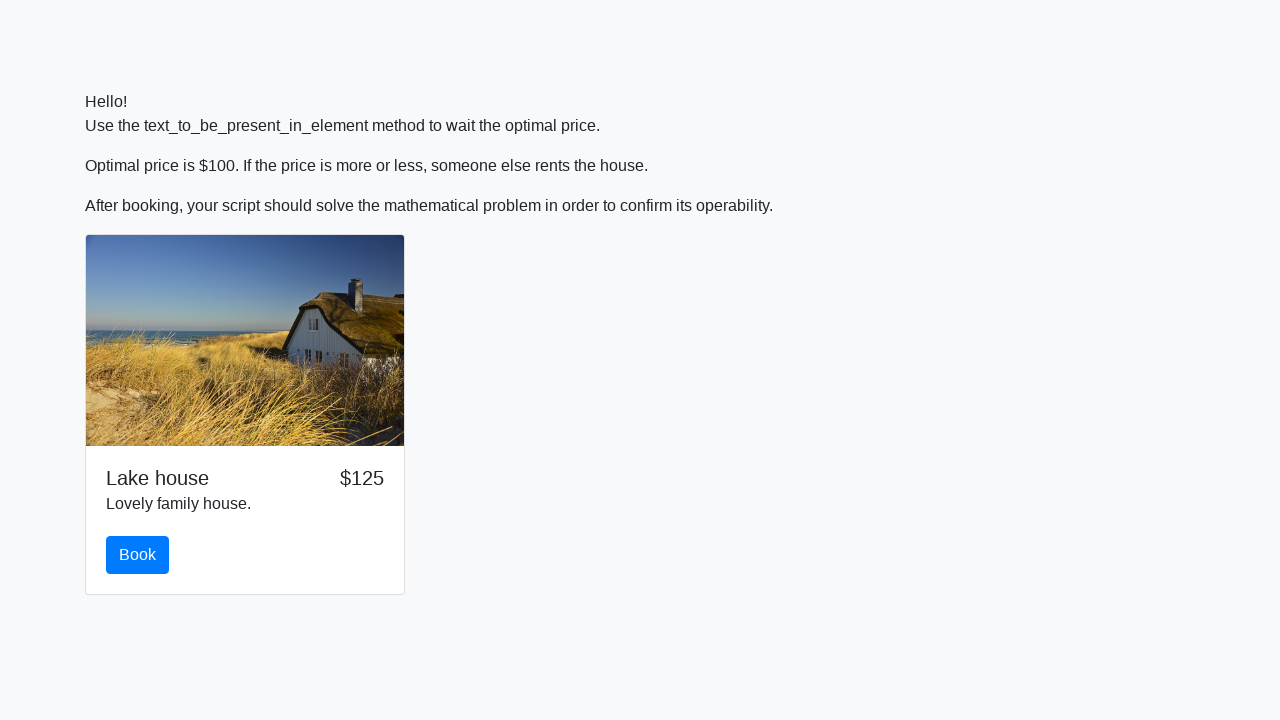

Retrieved current price text content
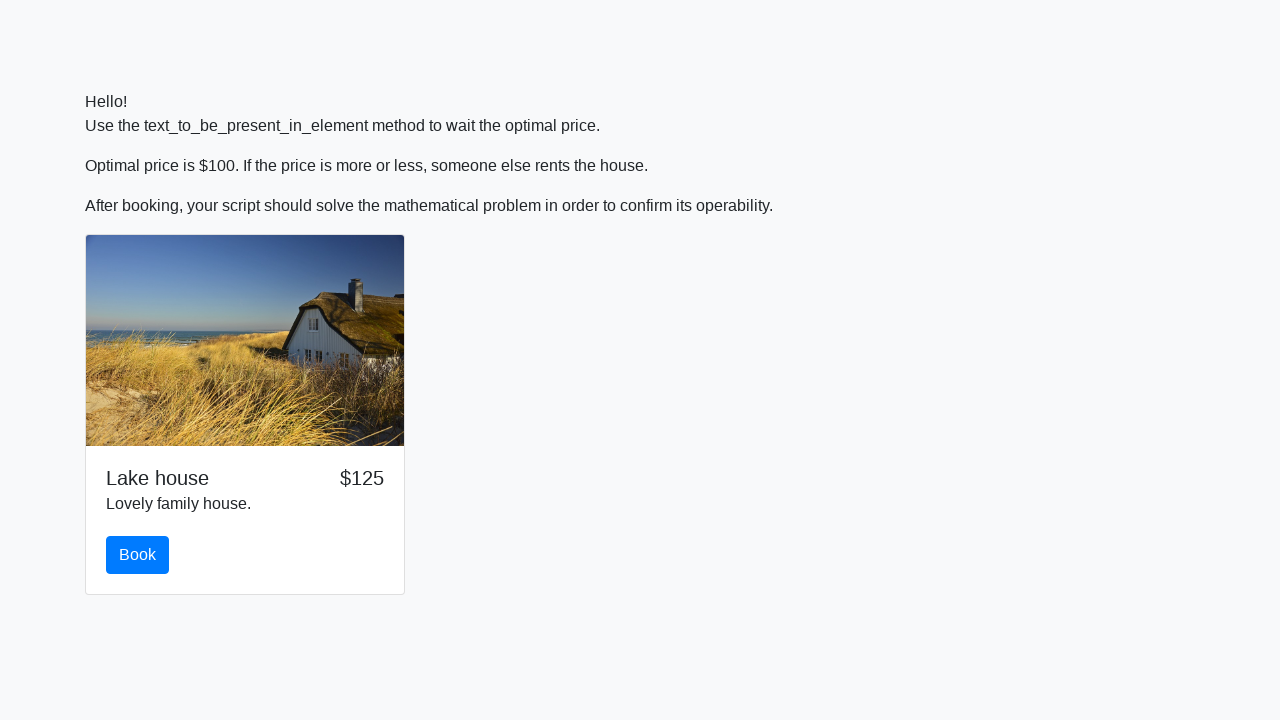

Waited 500ms and checking price again
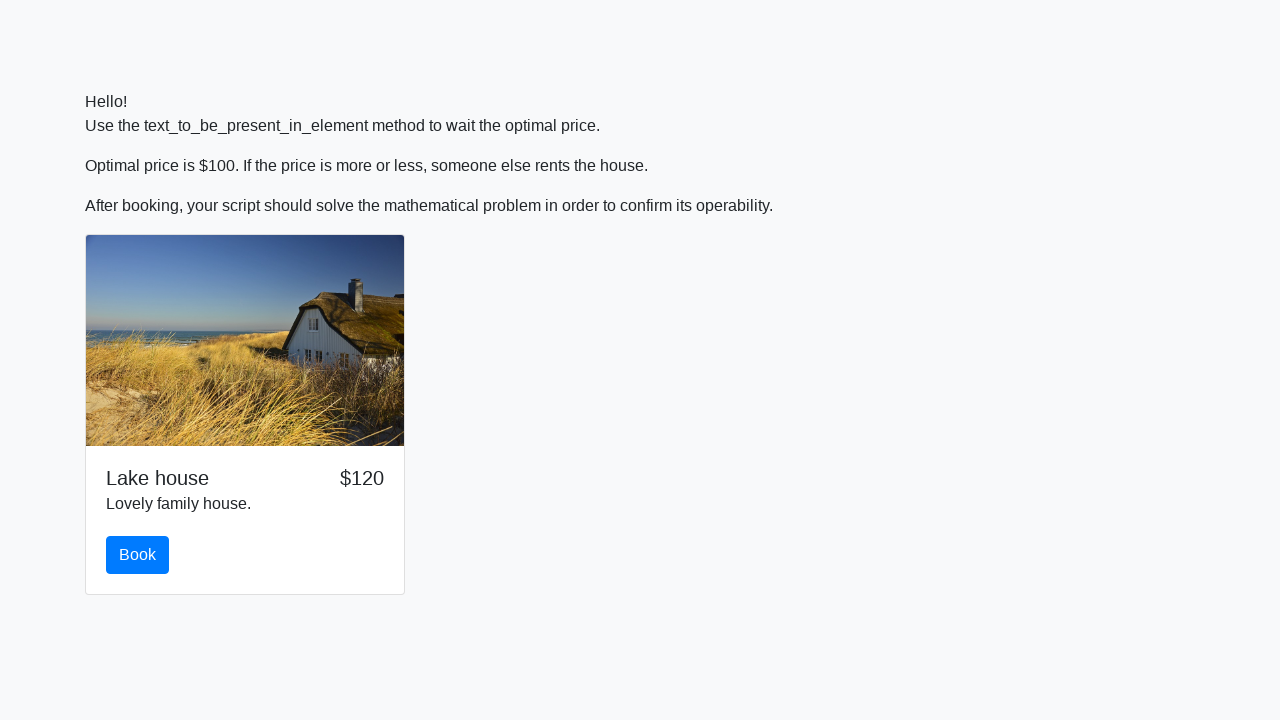

Retrieved current price text content
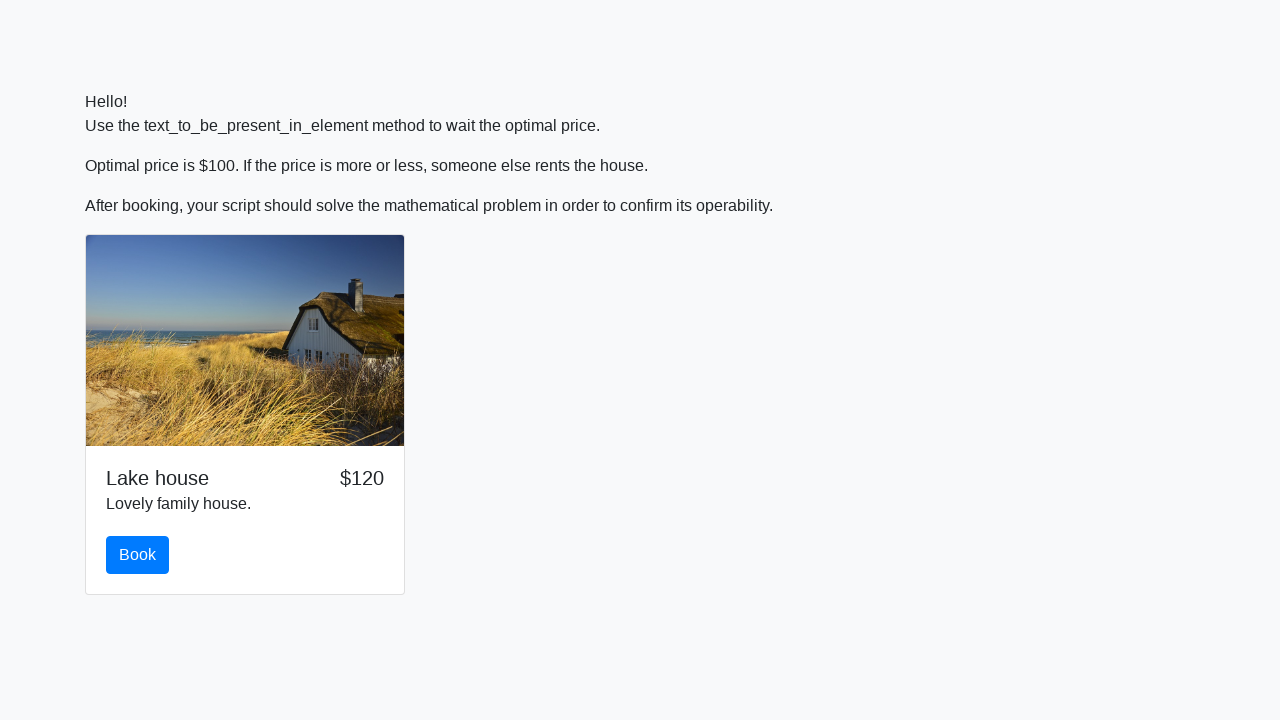

Waited 500ms and checking price again
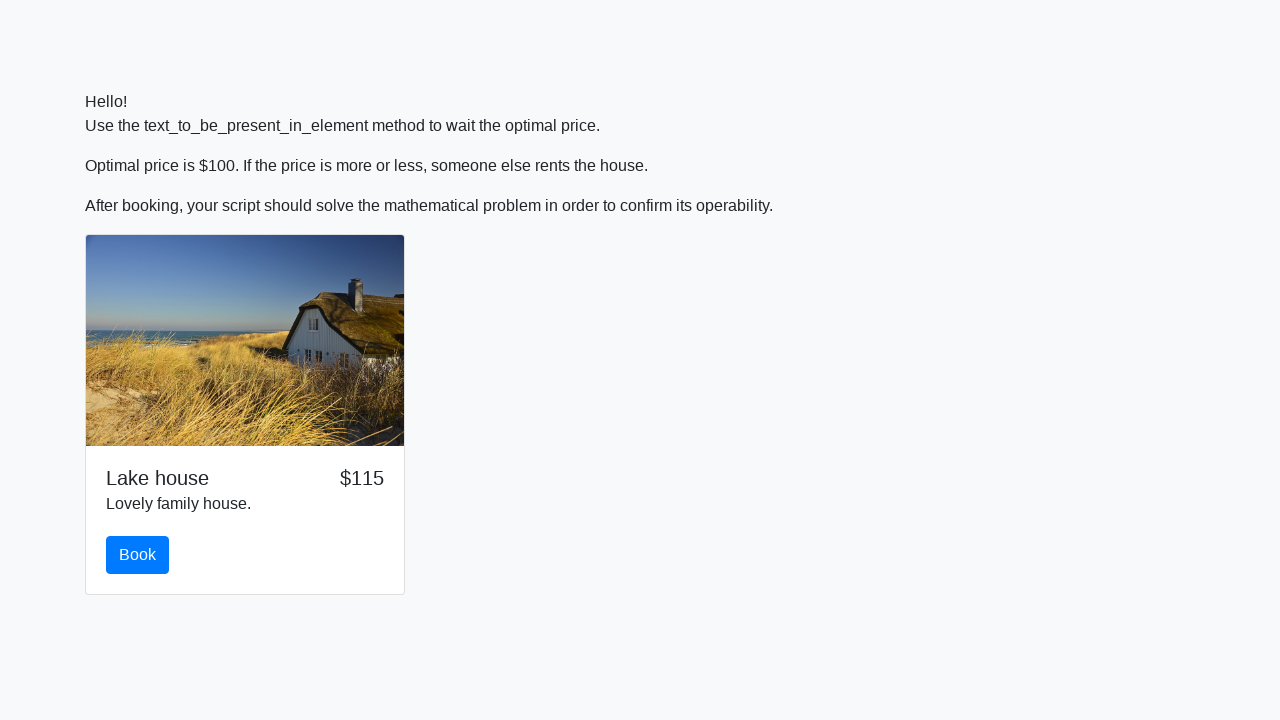

Retrieved current price text content
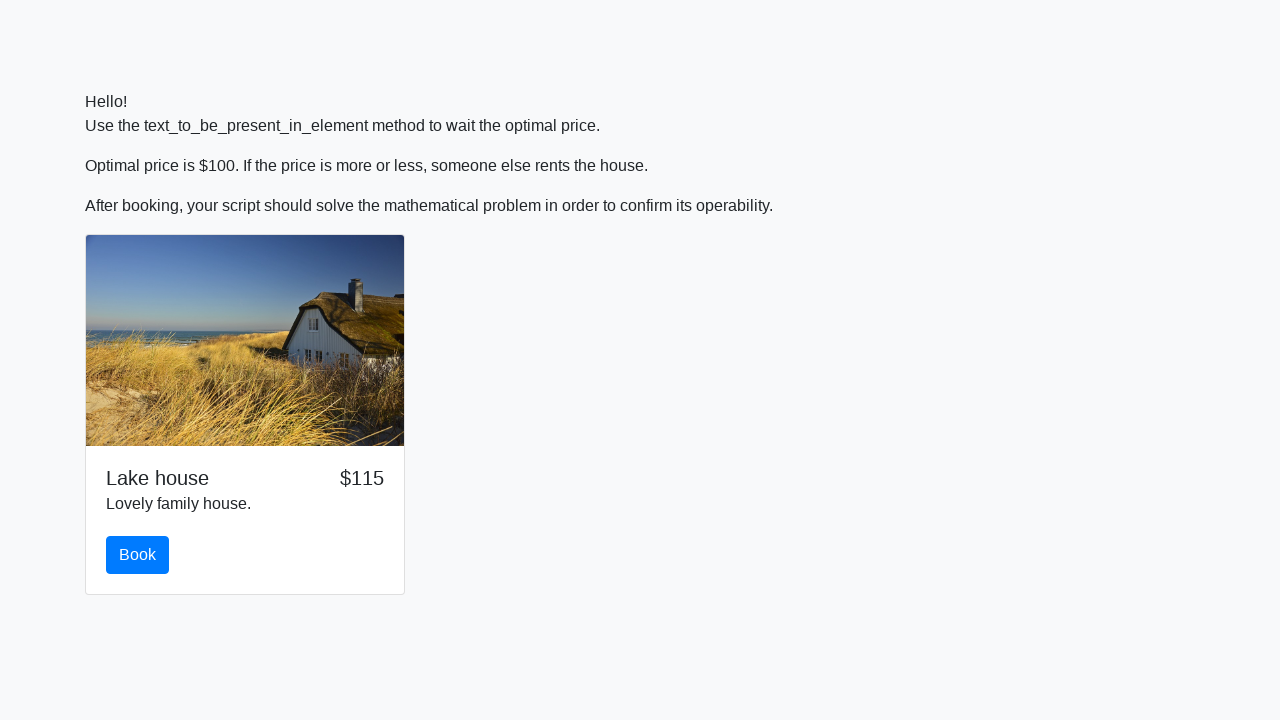

Waited 500ms and checking price again
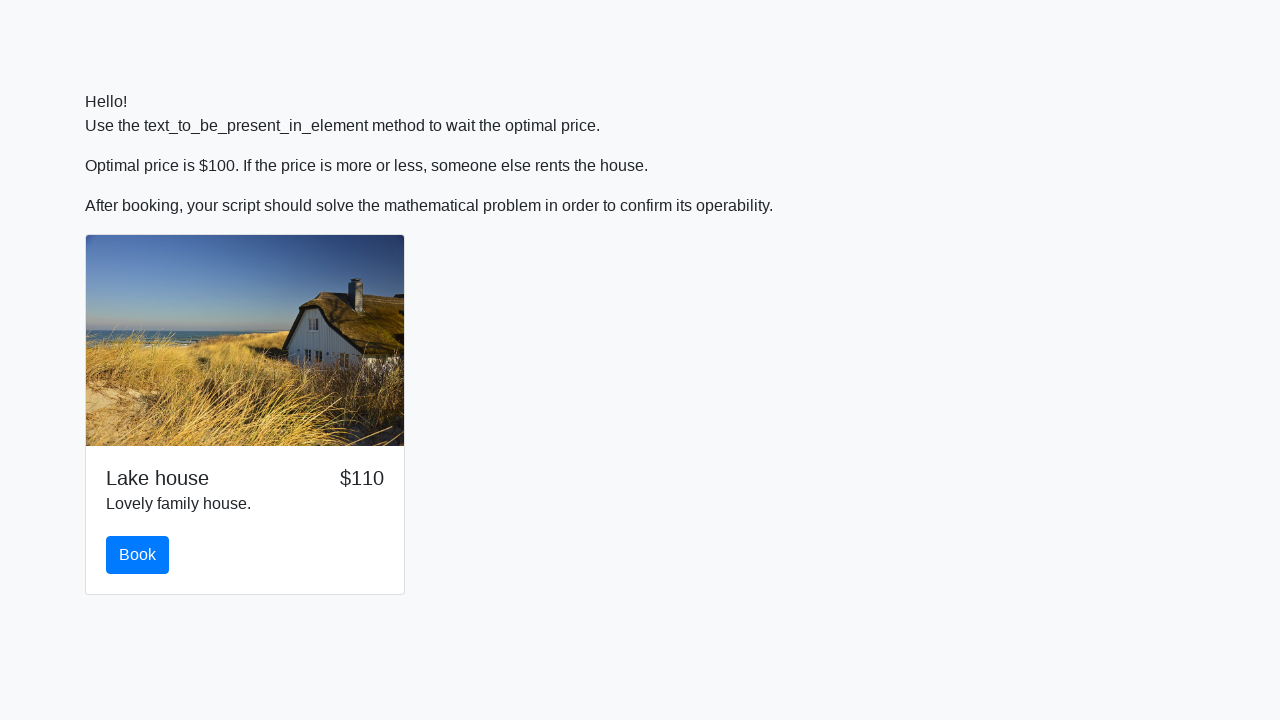

Retrieved current price text content
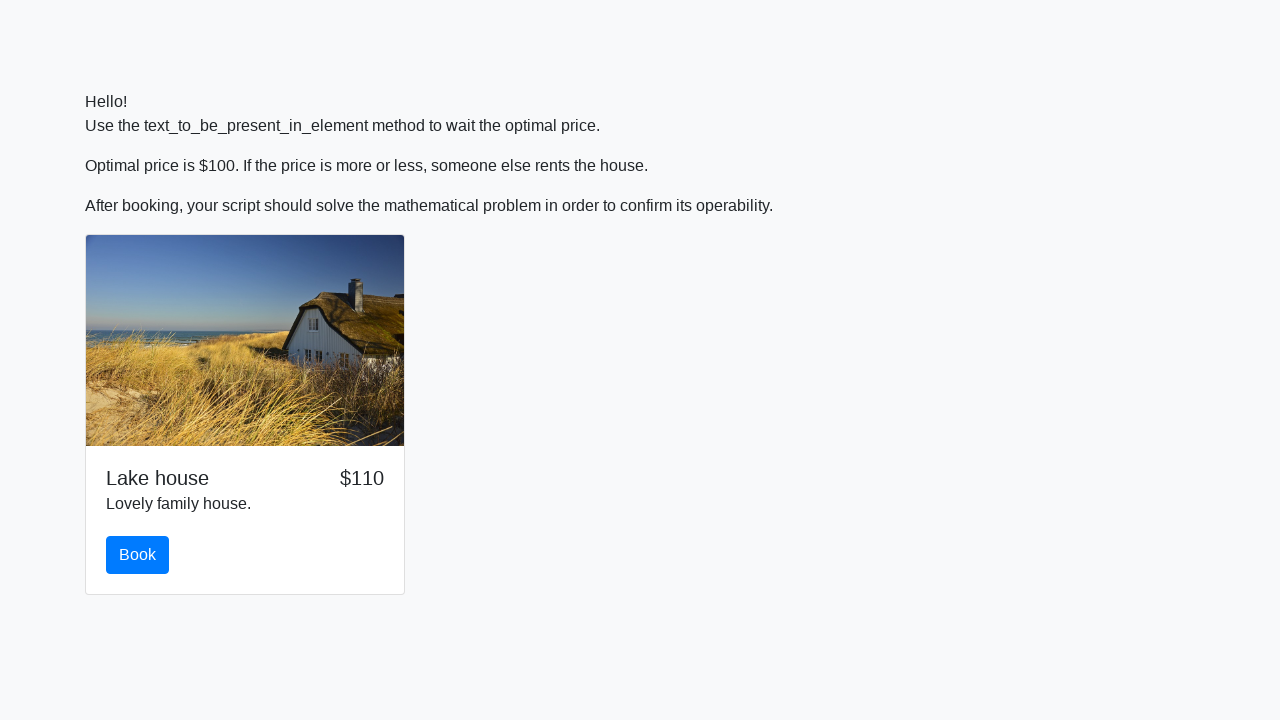

Waited 500ms and checking price again
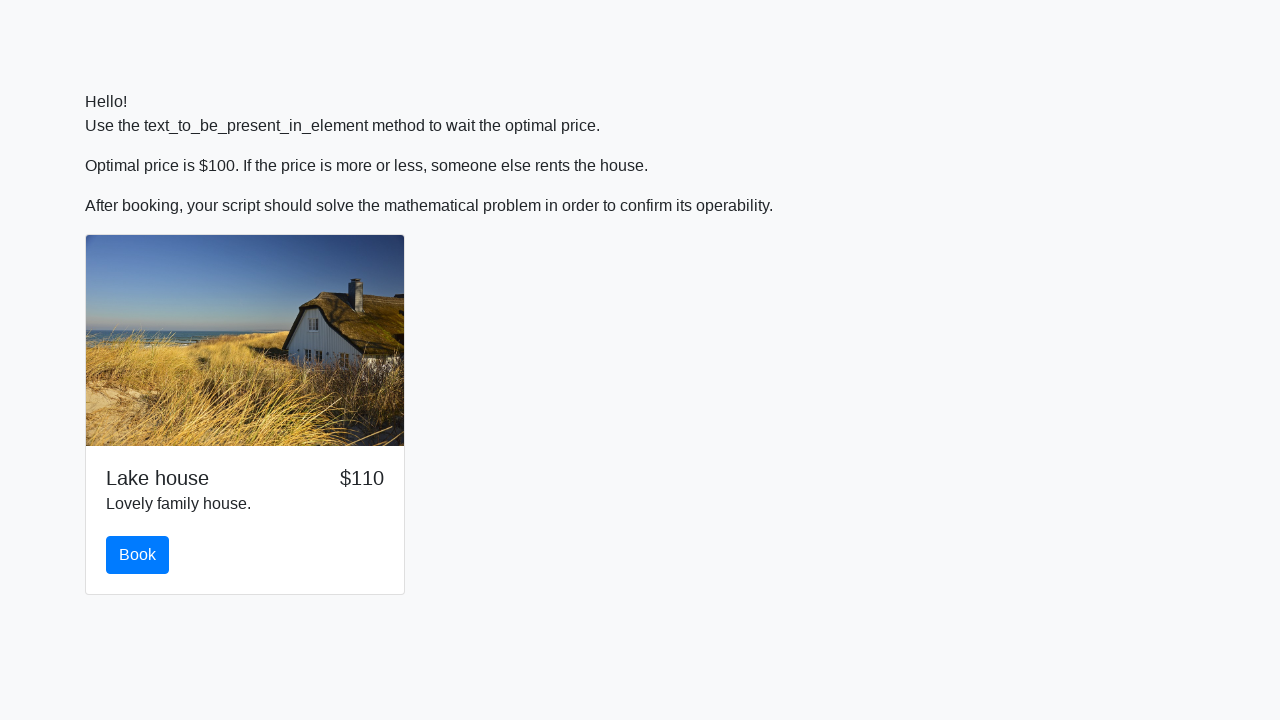

Retrieved current price text content
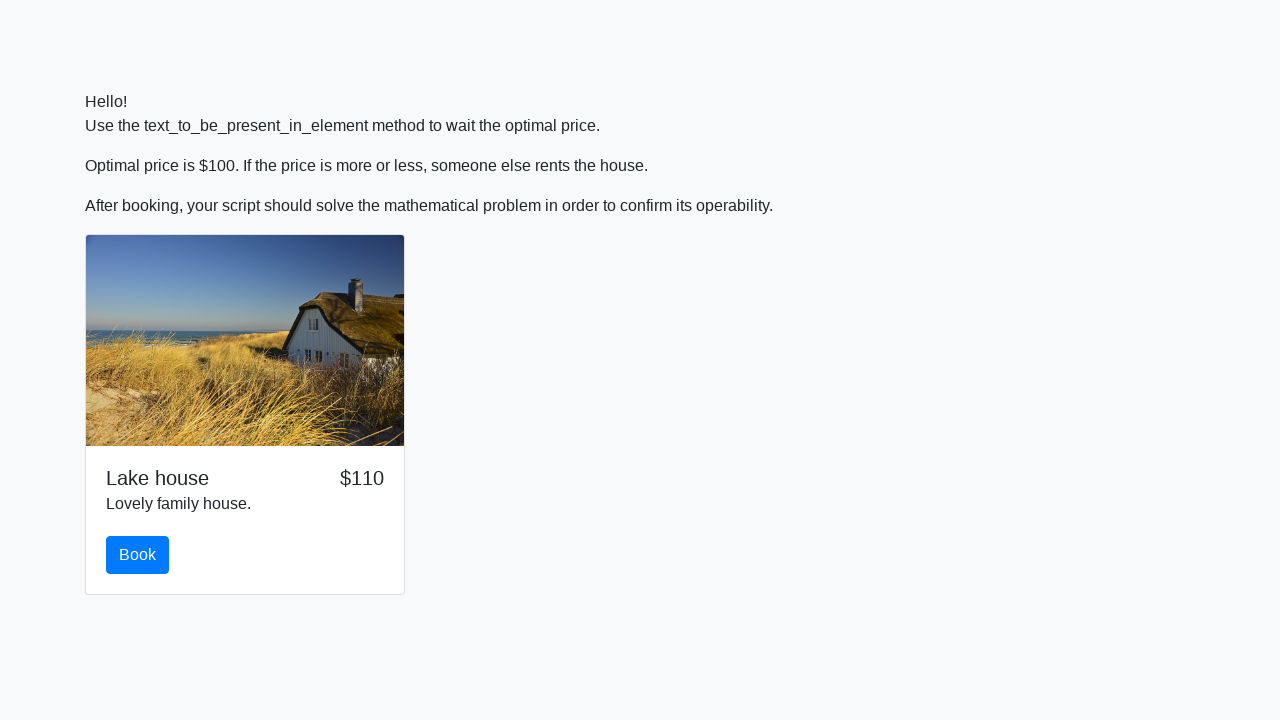

Waited 500ms and checking price again
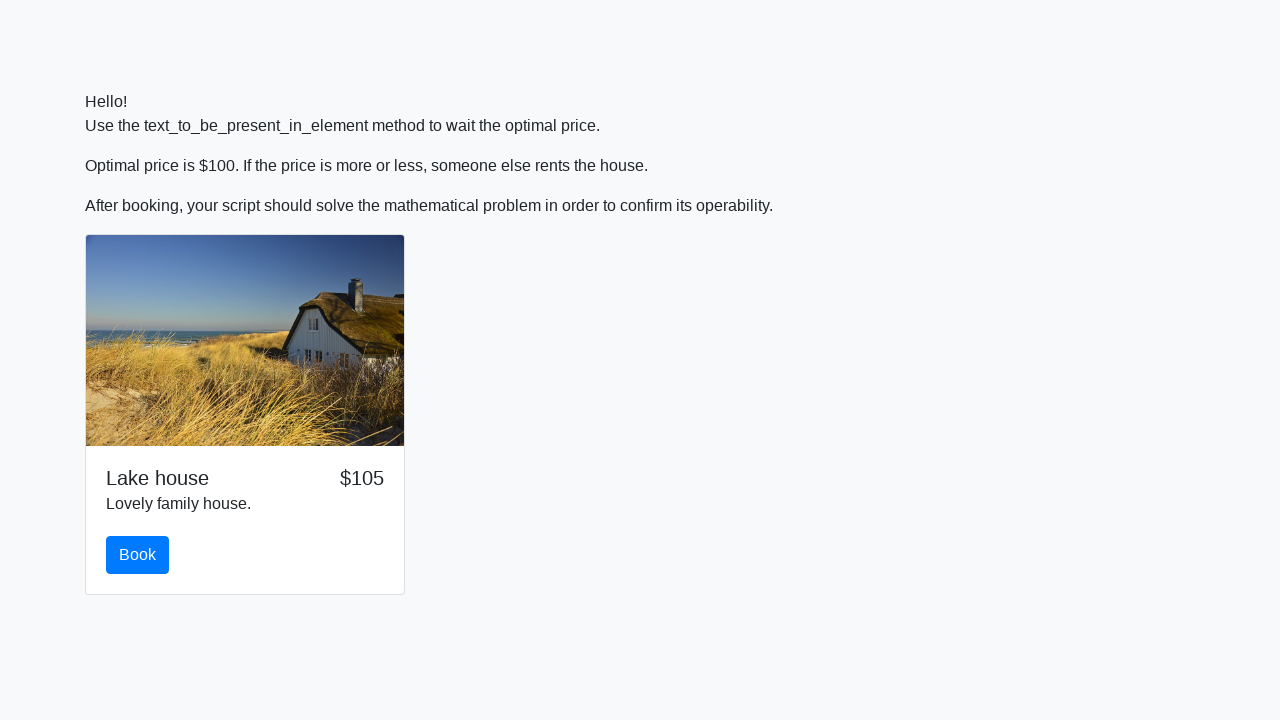

Retrieved current price text content
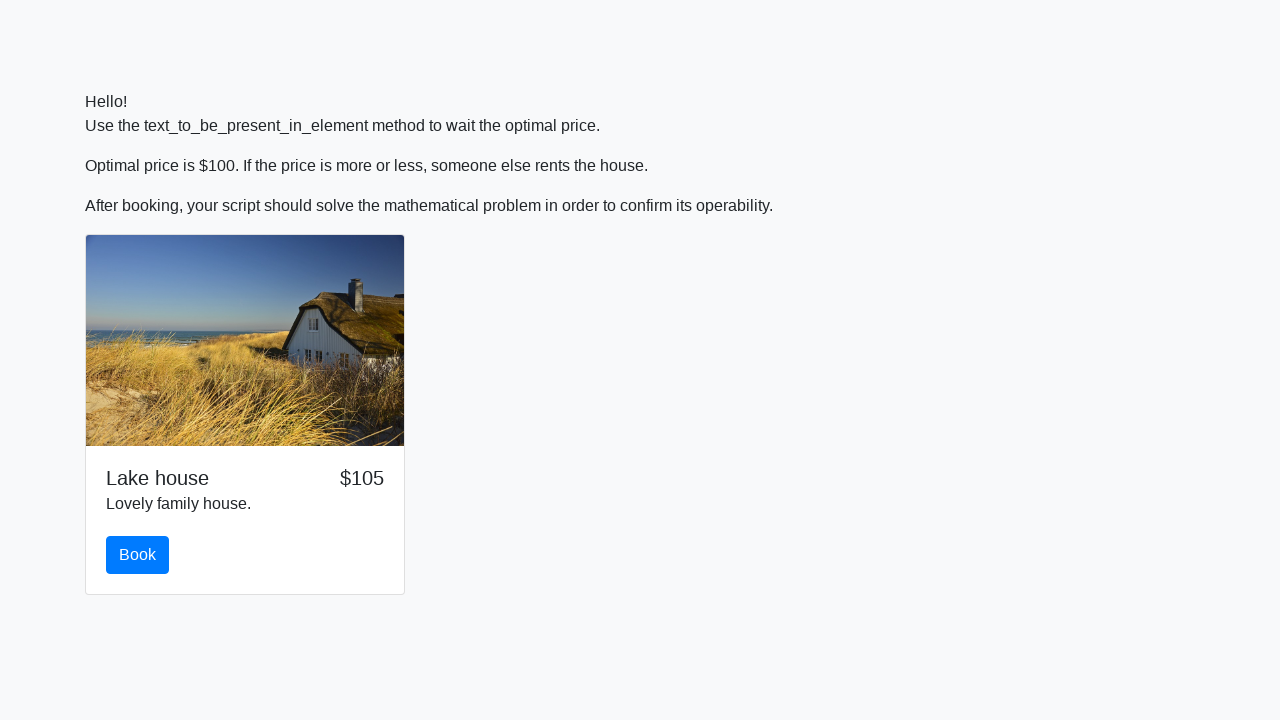

Waited 500ms and checking price again
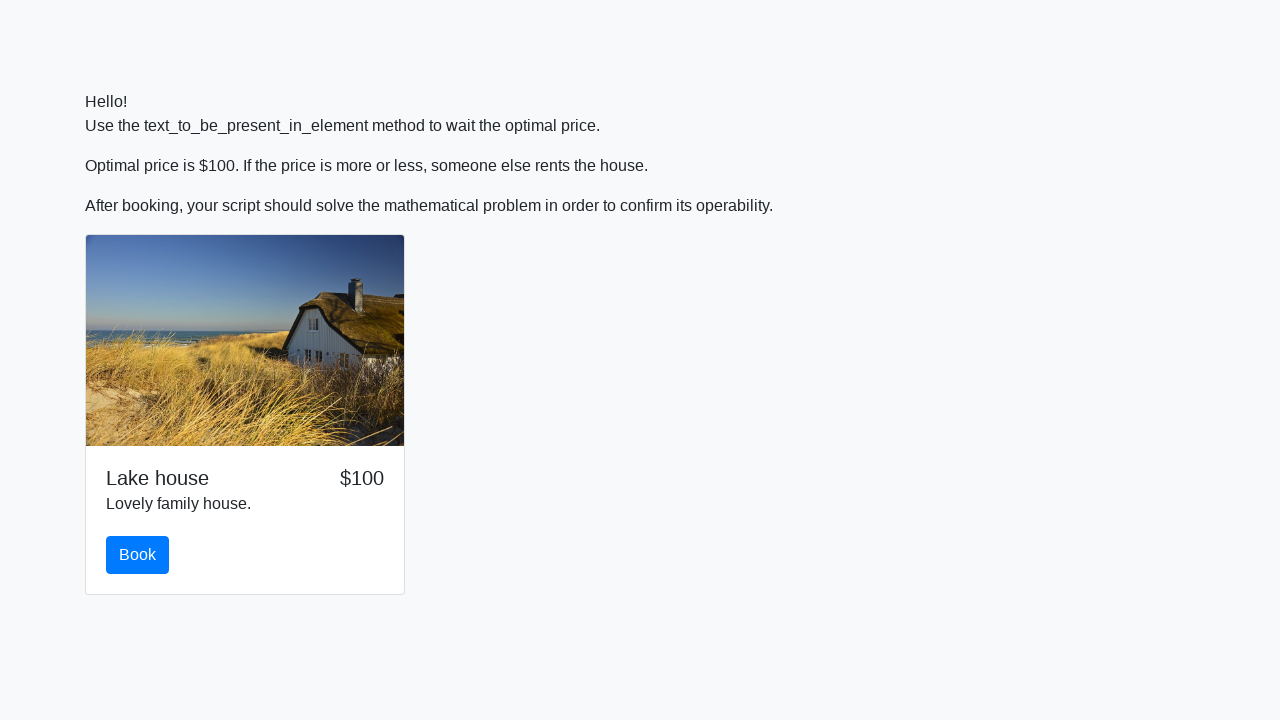

Retrieved current price text content
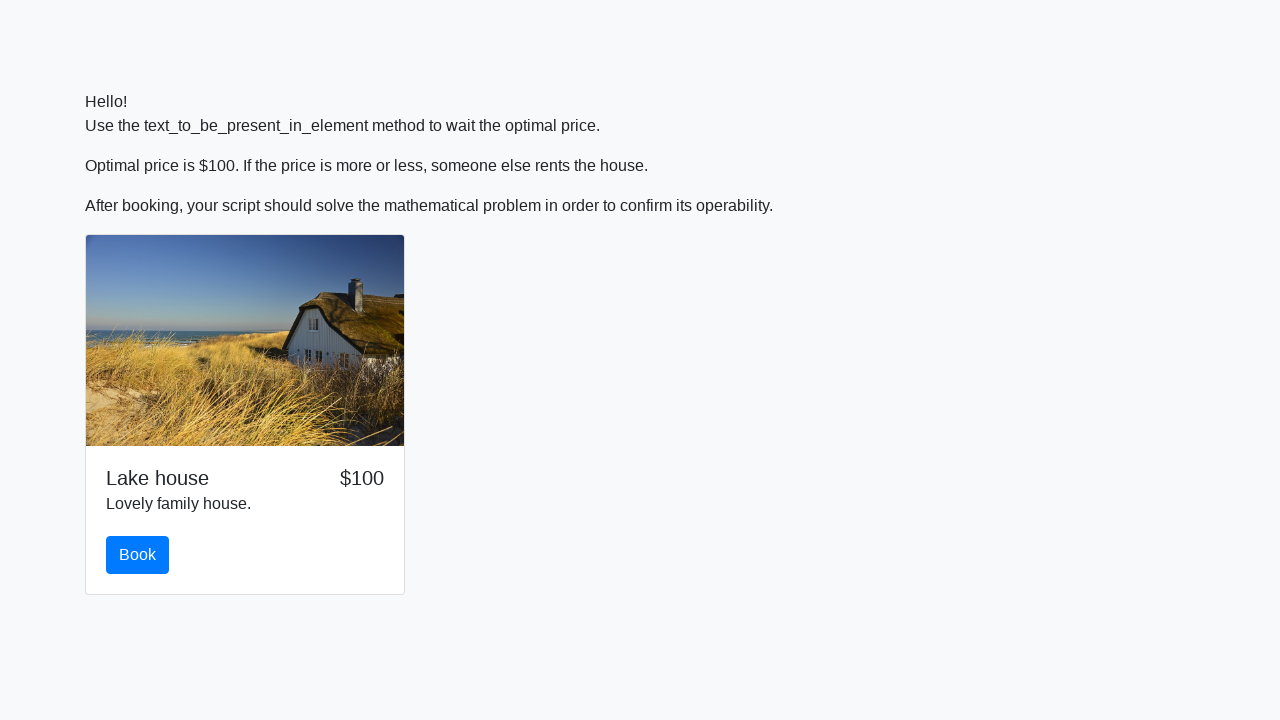

Price dropped to $100 - condition met
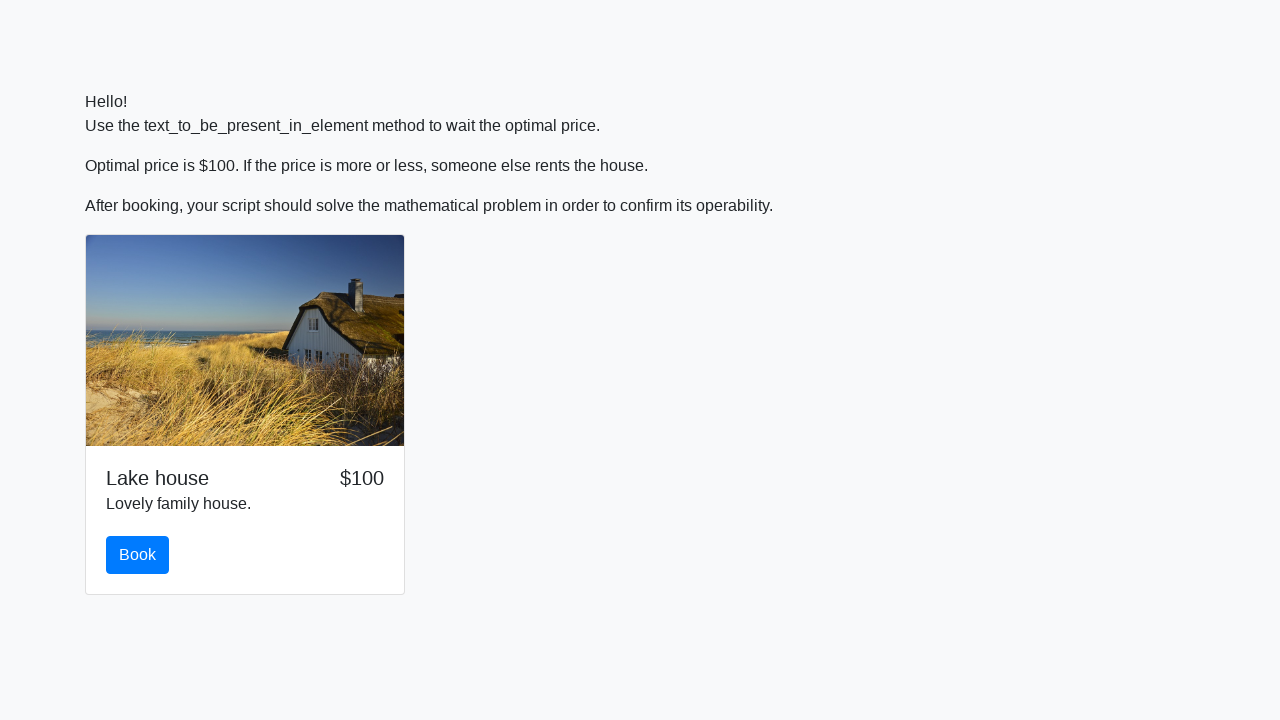

Clicked the book button at (138, 555) on #book
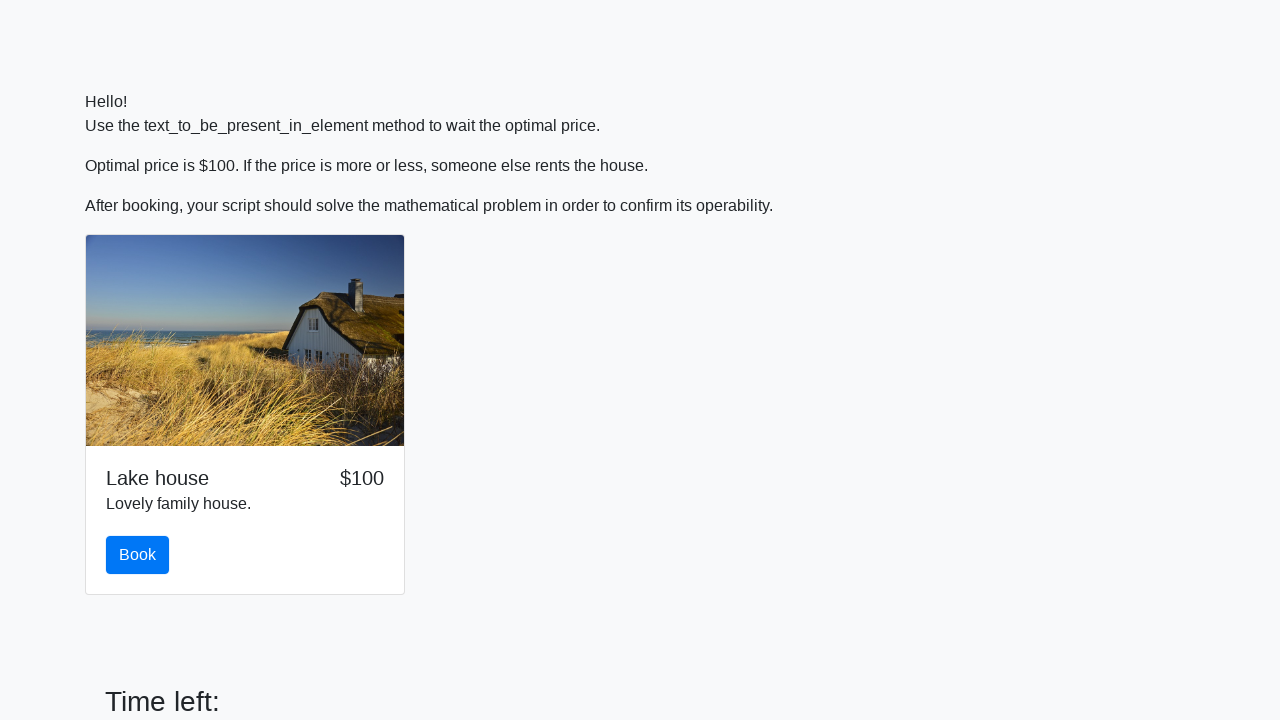

Retrieved x value from input_value element
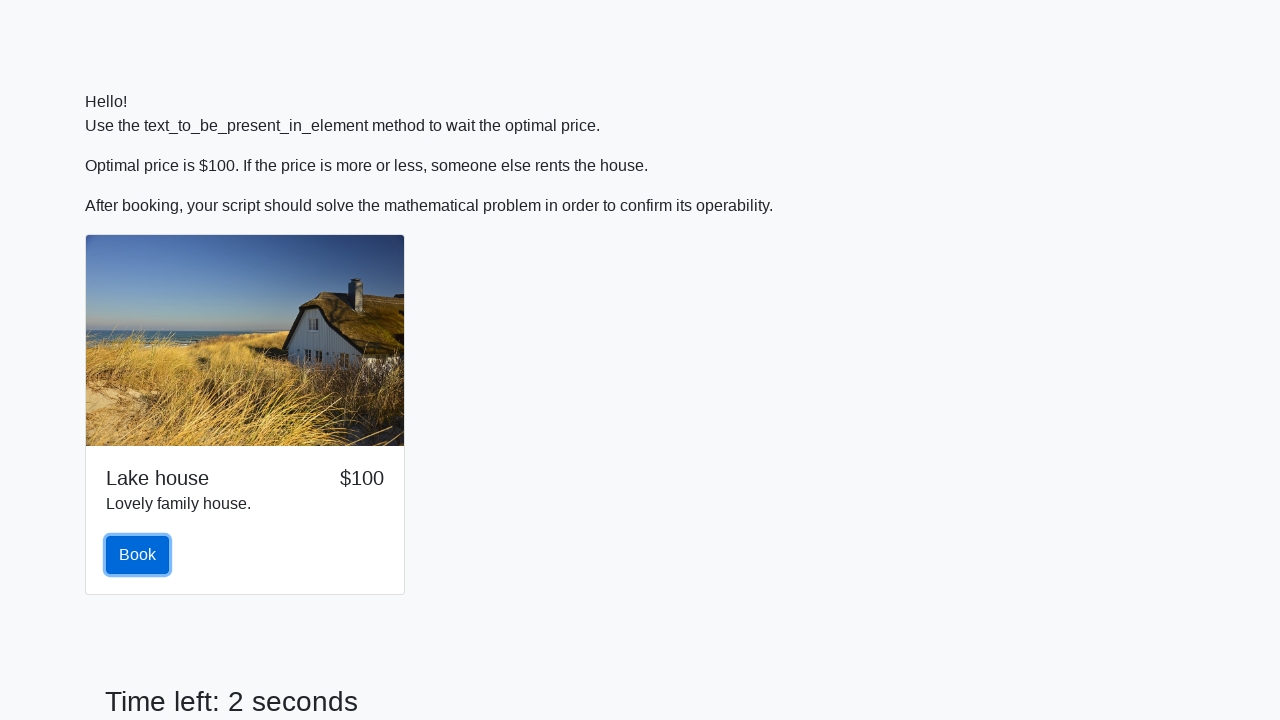

Calculated mathematical expression result: 2.481372114242163
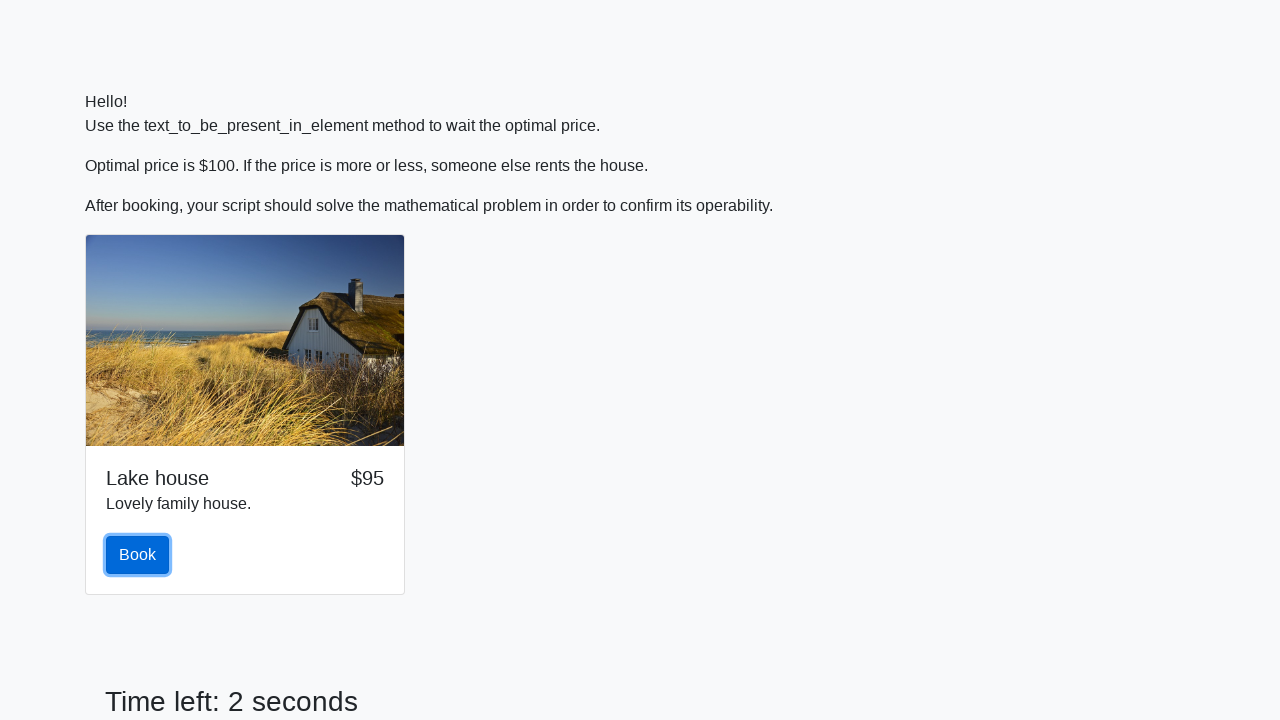

Entered calculated result into answer field on #answer
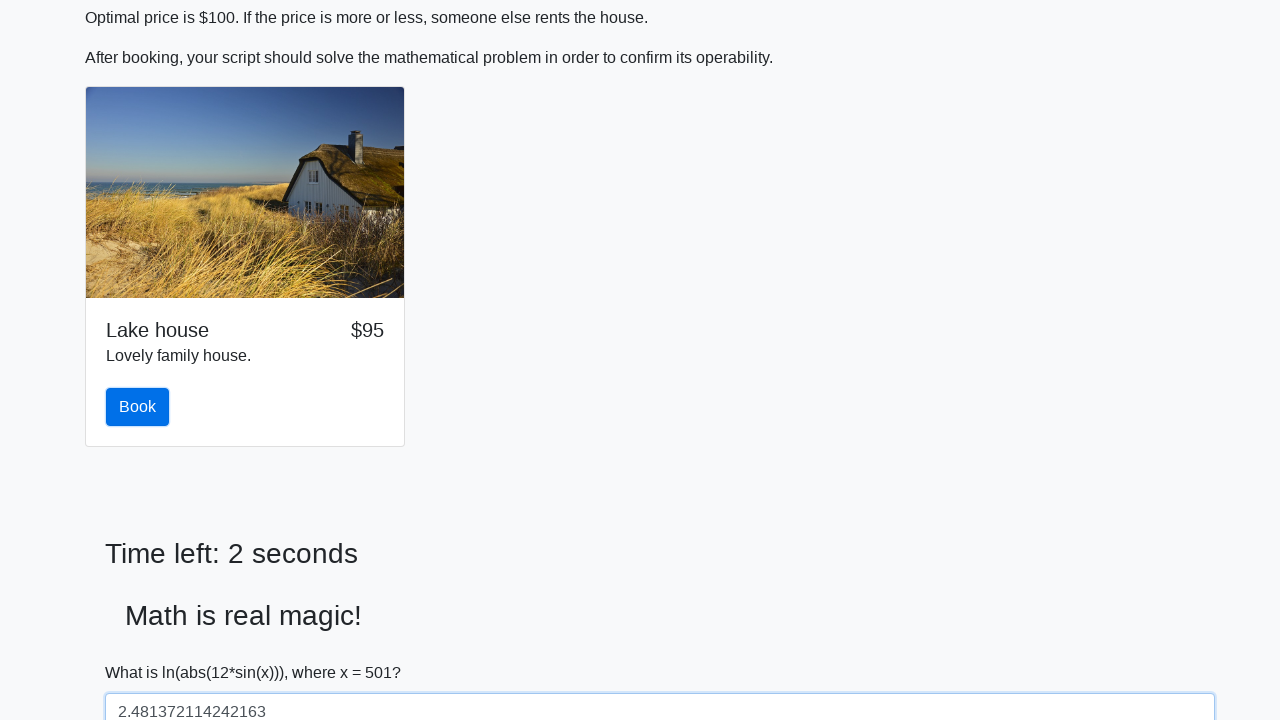

Scrolled submit button into view
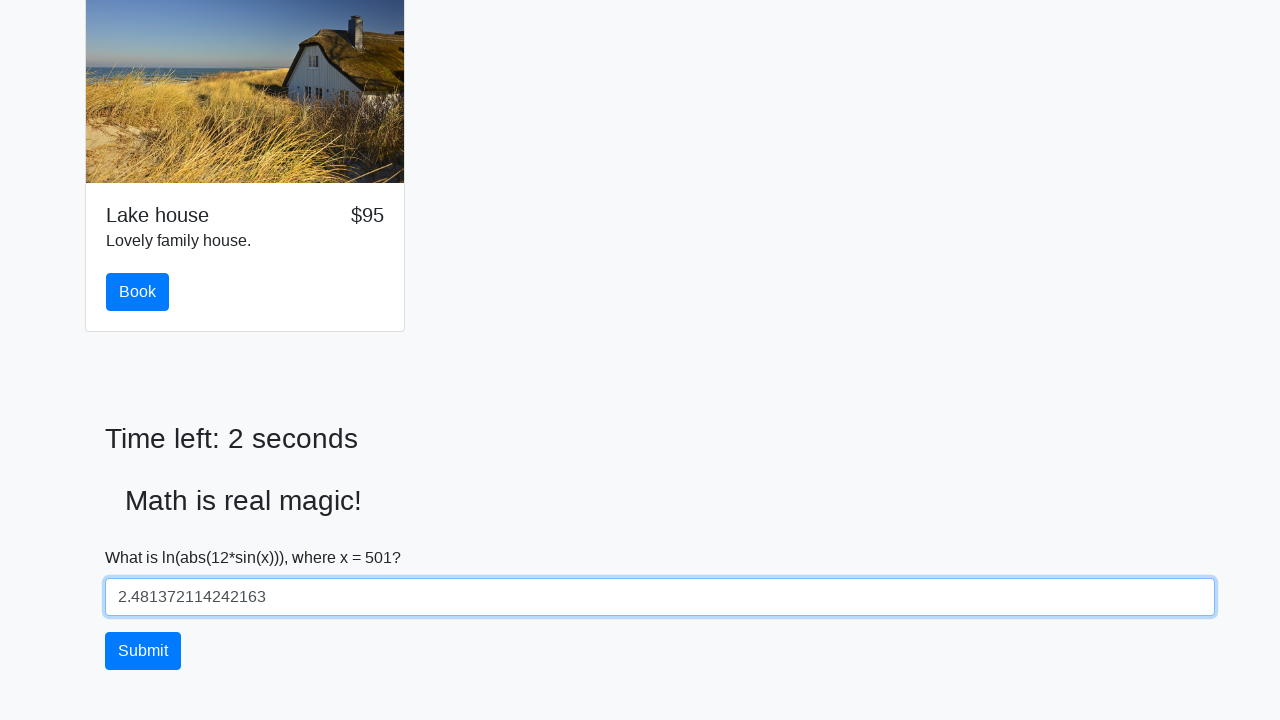

Clicked the submit button at (143, 651) on #solve
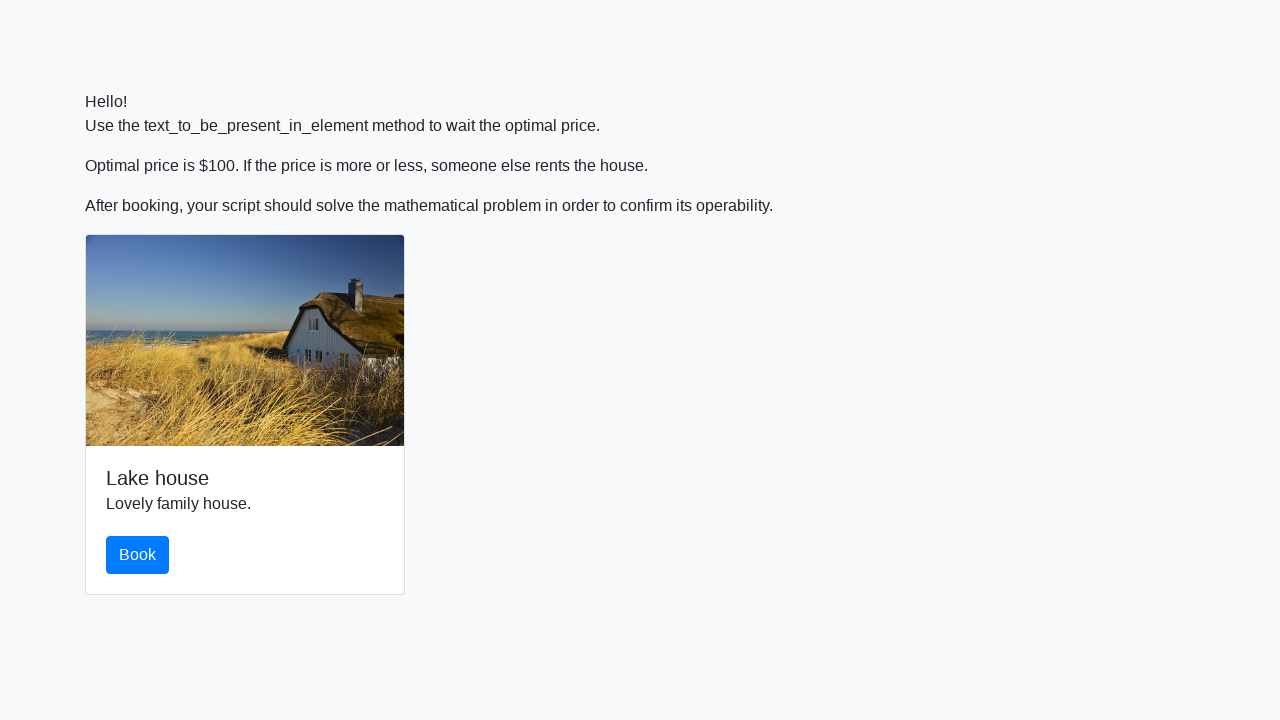

Set up dialog handler to accept alerts
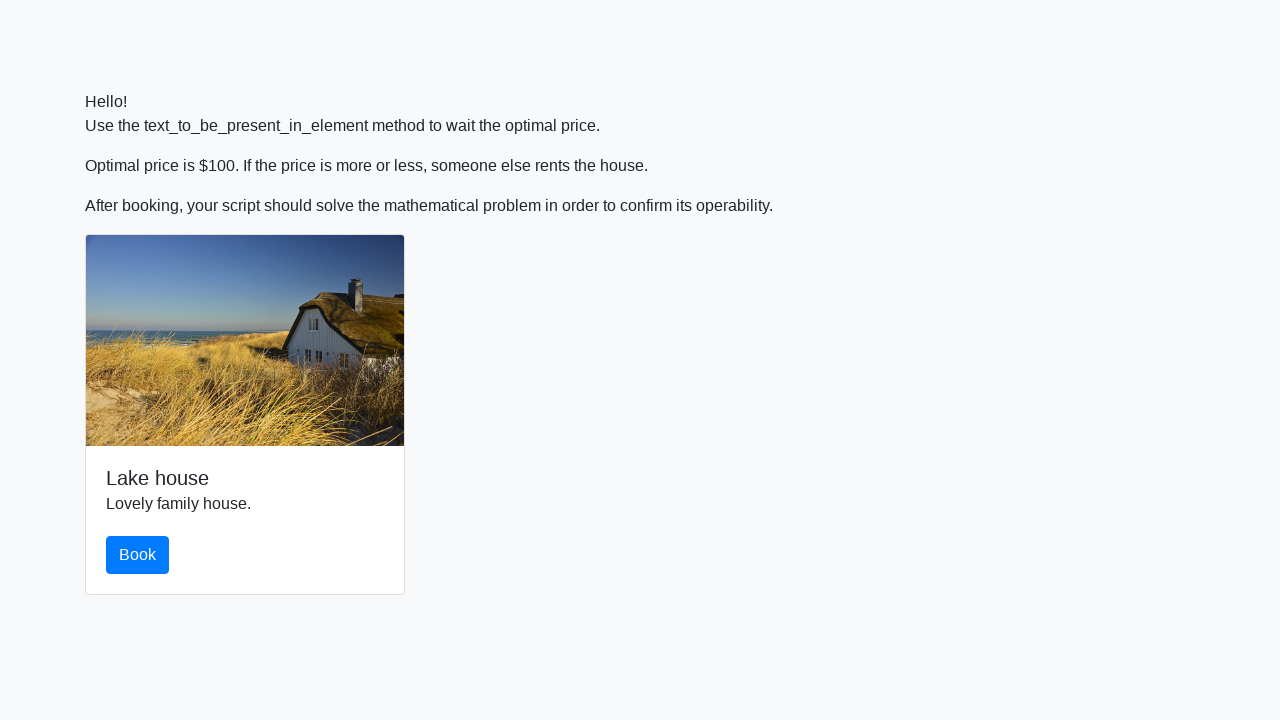

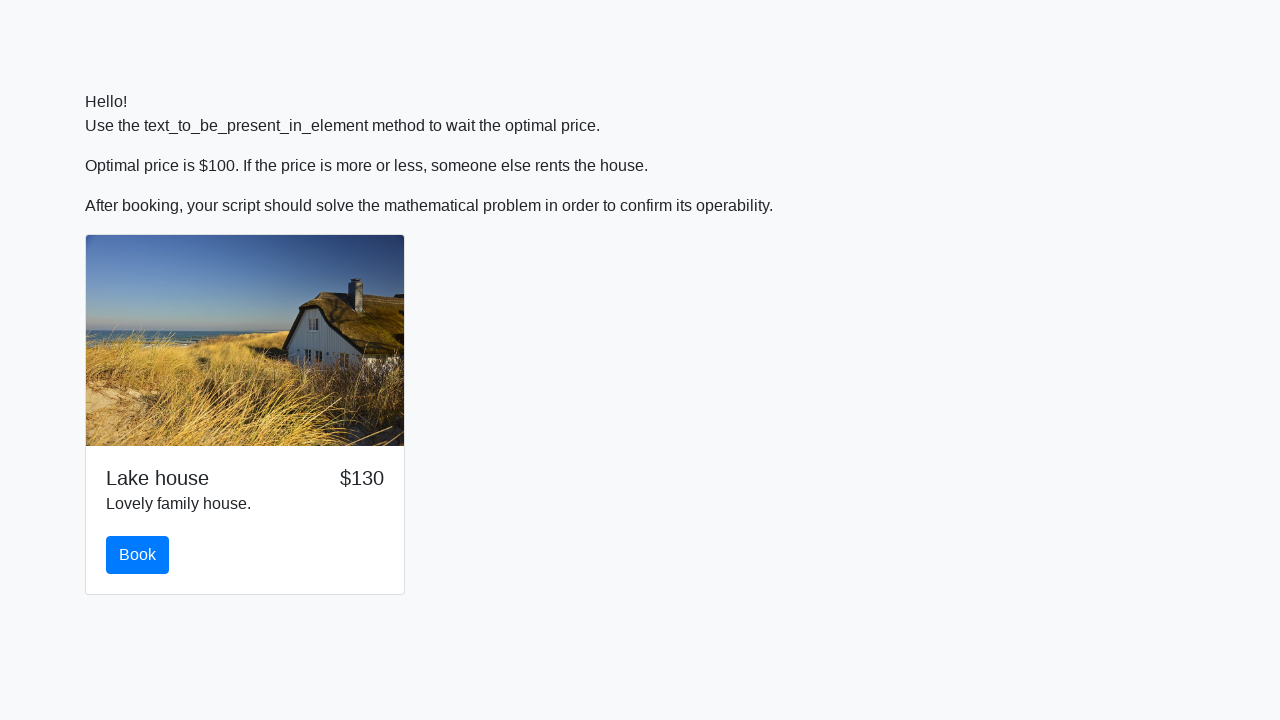